Tests clicking the "Start now" button on the UK government holiday entitlement calculator landing page to begin the calculation flow

Starting URL: https://www.gov.uk/calculate-your-holiday-entitlement

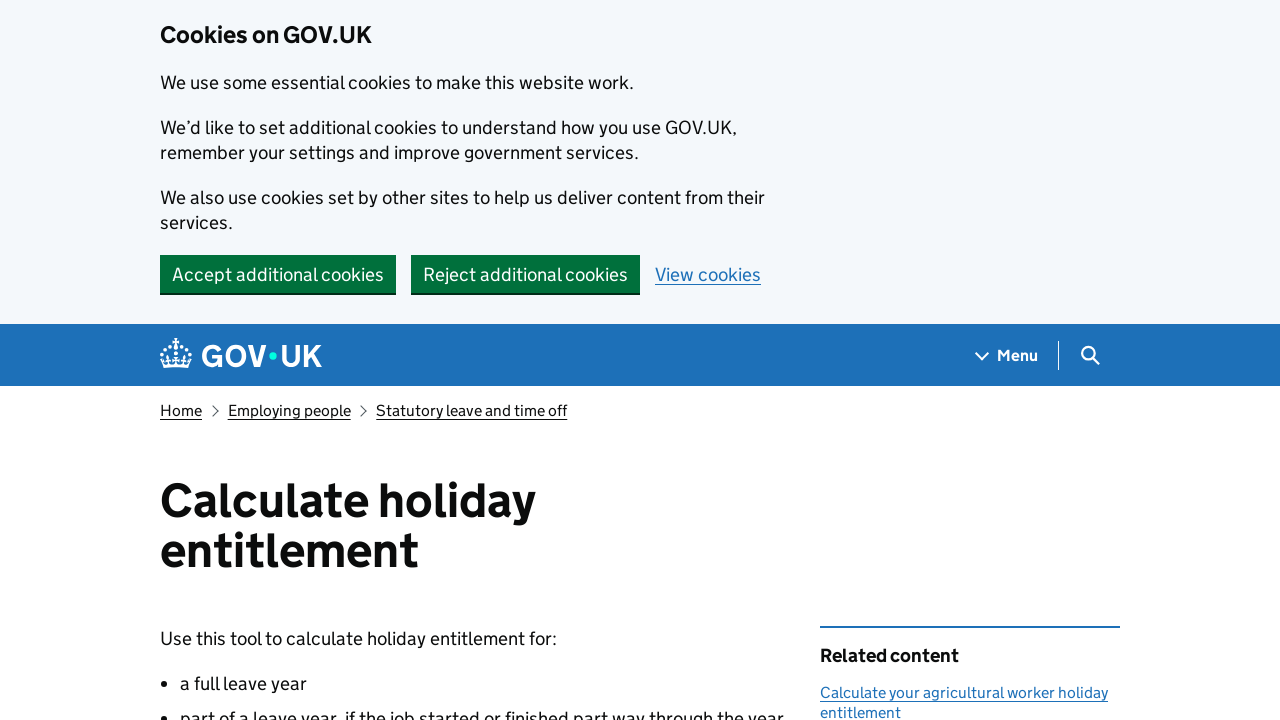

Navigated to UK government holiday entitlement calculator landing page
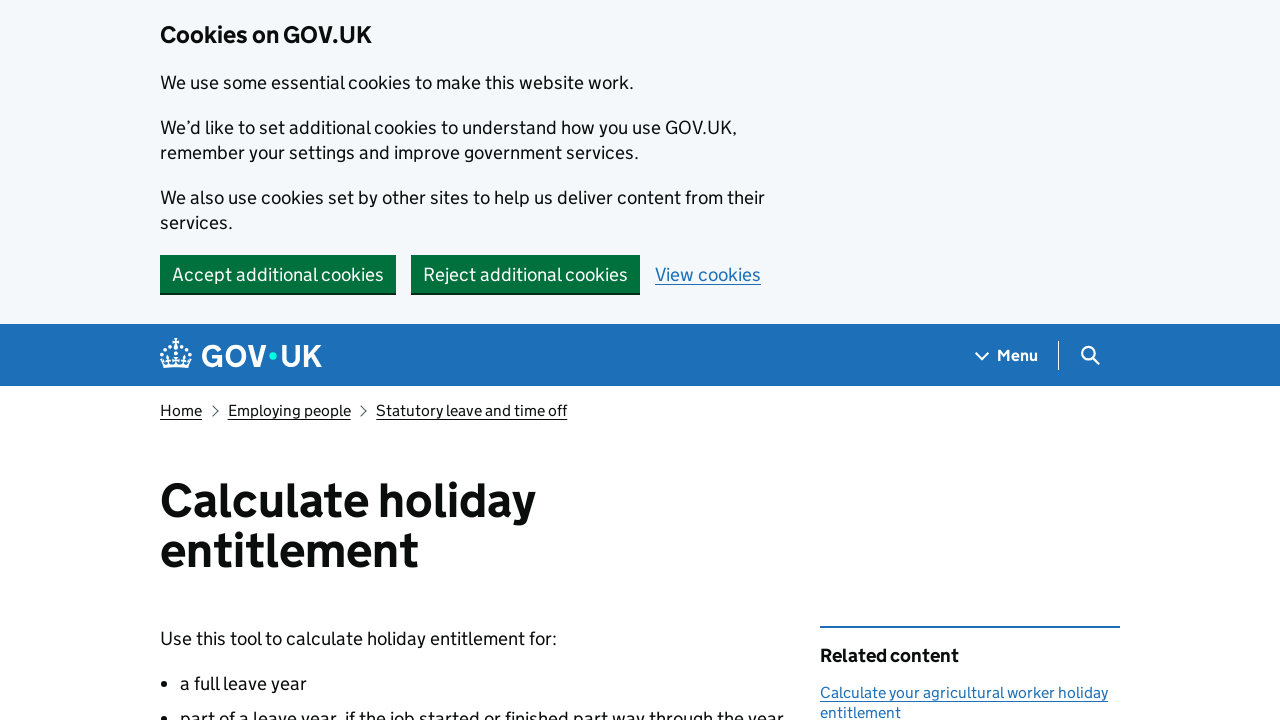

Clicked the 'Start now' button to begin the calculation flow at (238, 360) on internal:role=button[name="Start now"i]
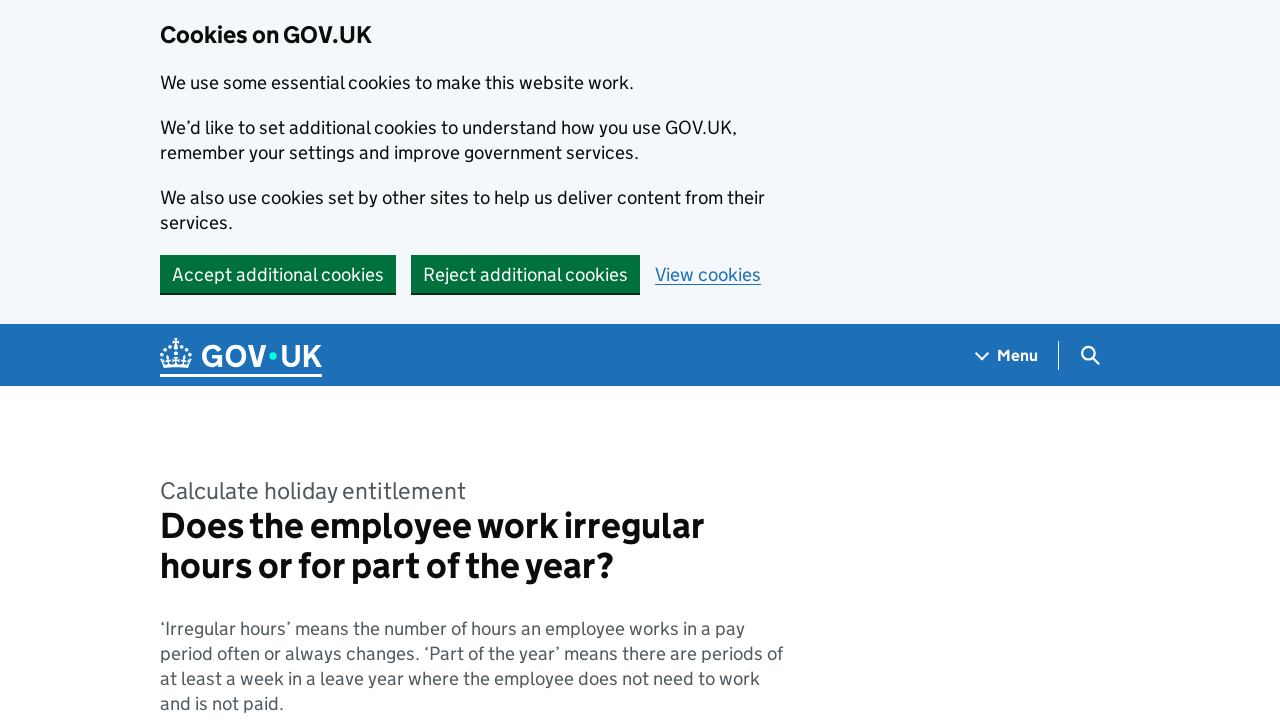

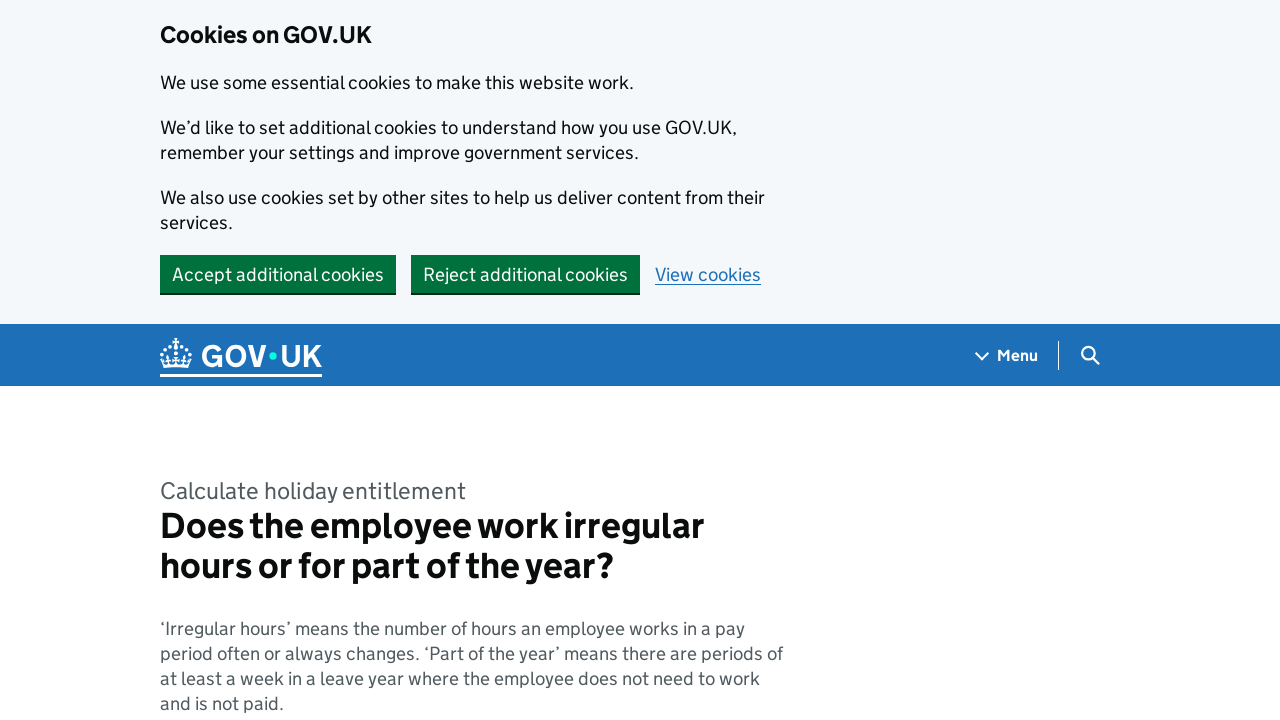